Tests browser navigation functionality by visiting two different websites and using back/forward navigation controls

Starting URL: https://sdet.live

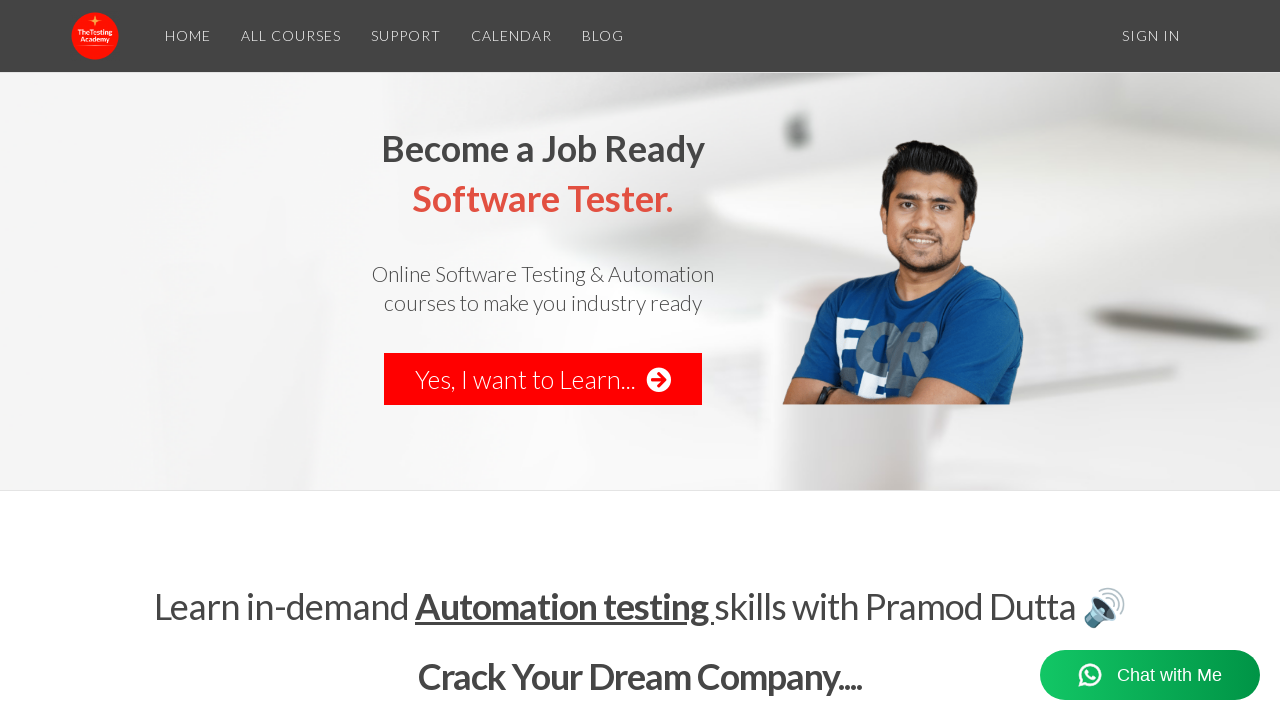

Navigated to The Testing Academy website
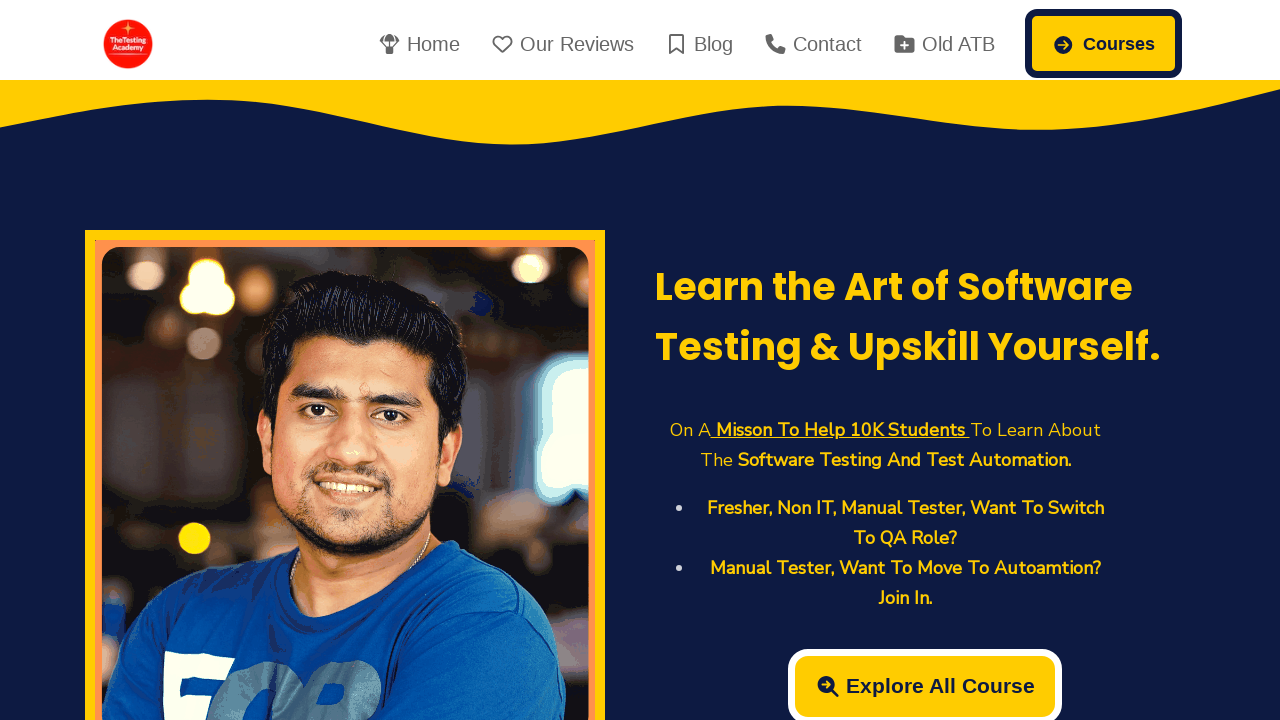

Waited for page to load with domcontentloaded state
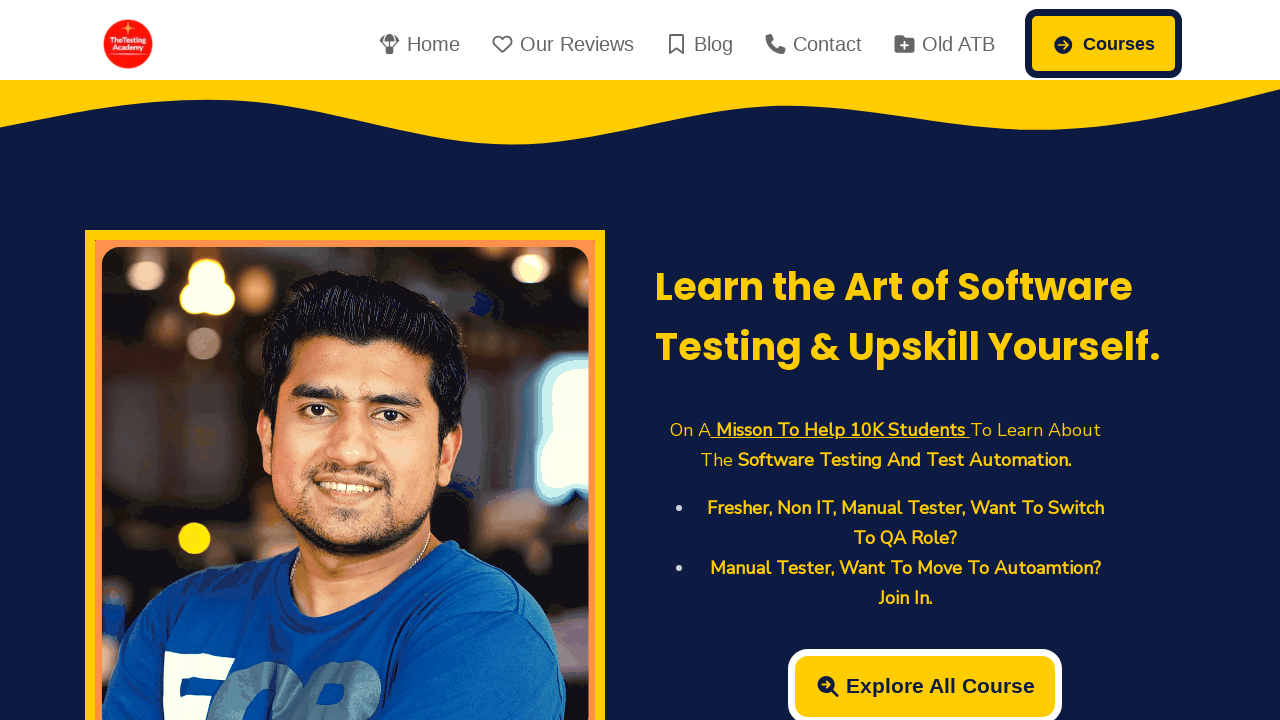

Navigated back to previous page (sdet.live)
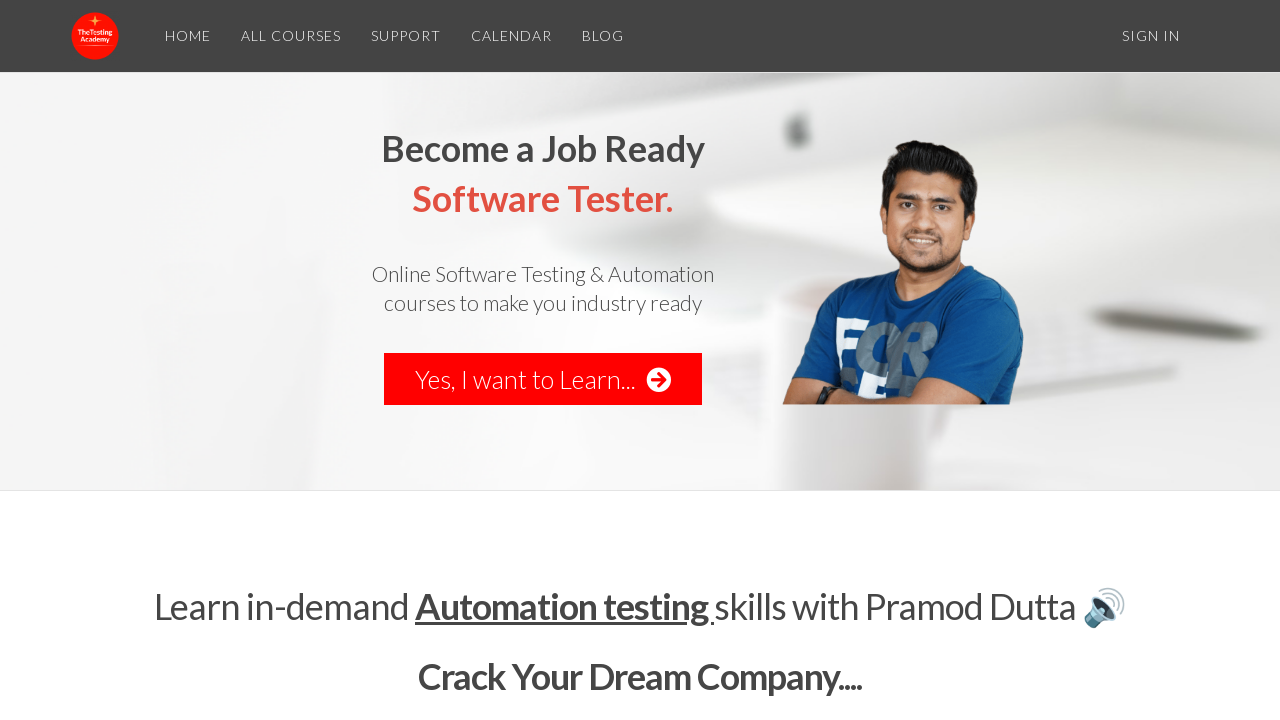

Navigated forward to The Testing Academy
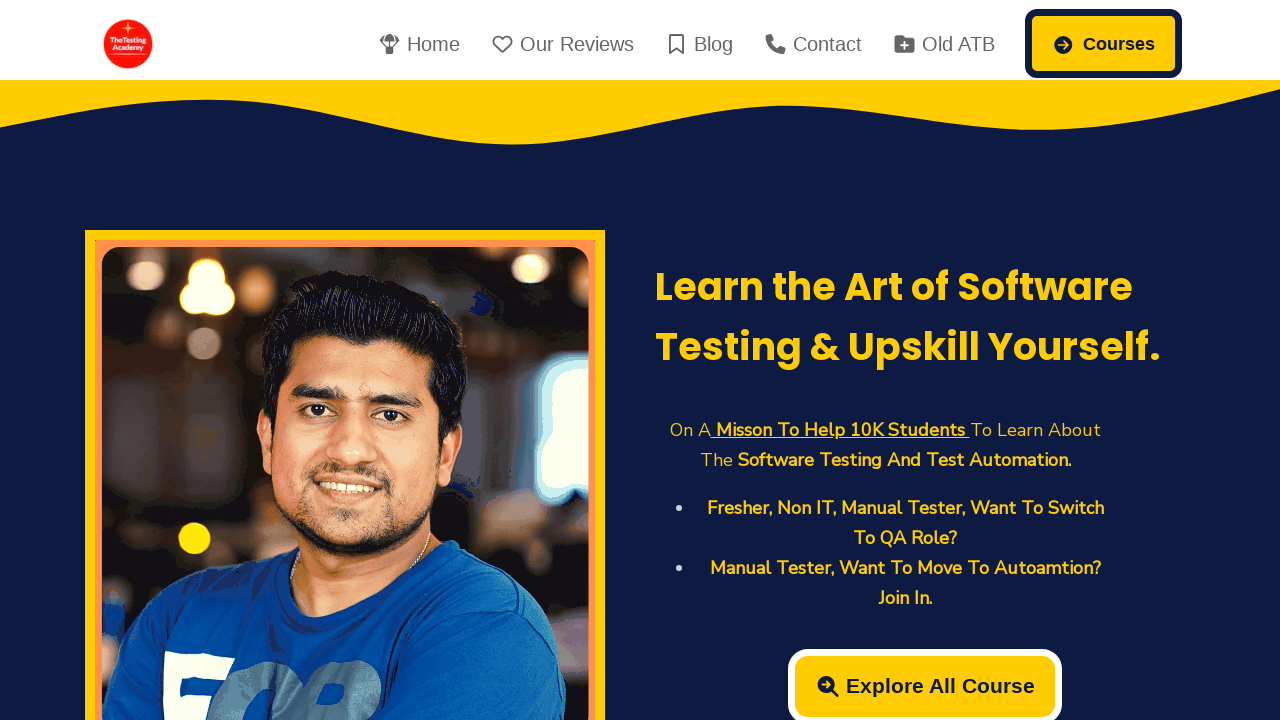

Retrieved page title: TheTestingAcademy | Learn Software Testing and Automation Testing
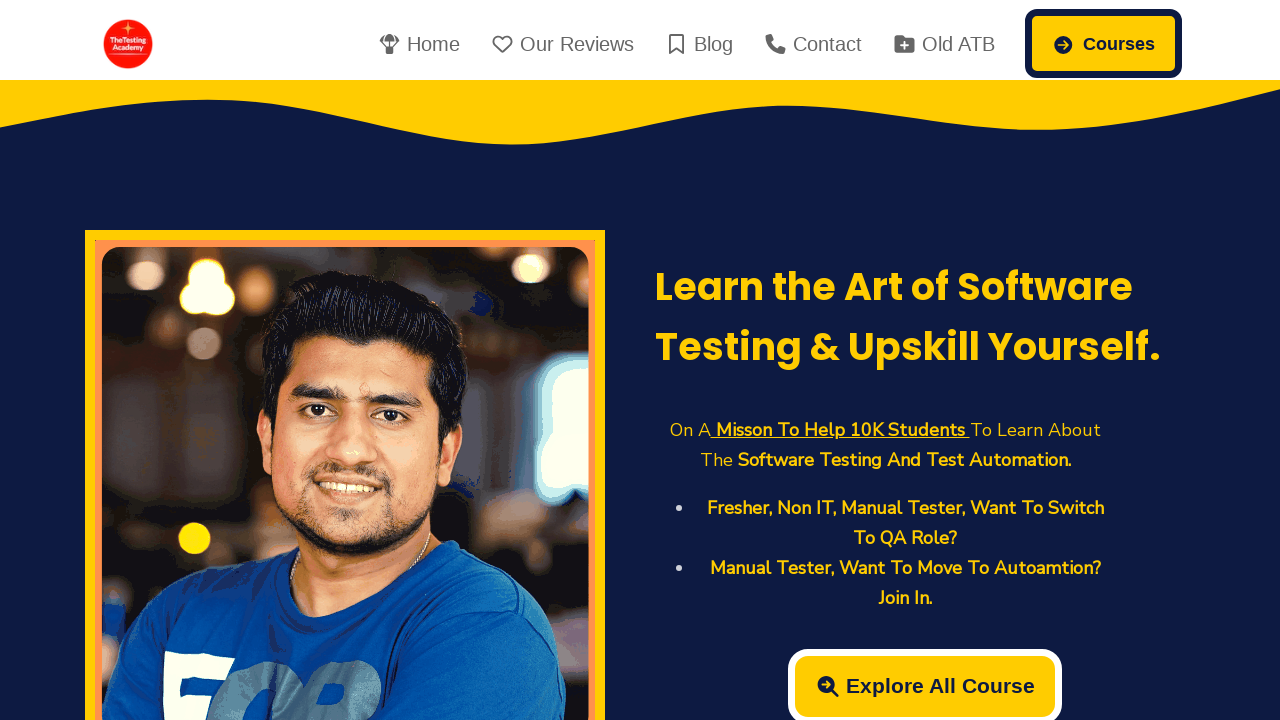

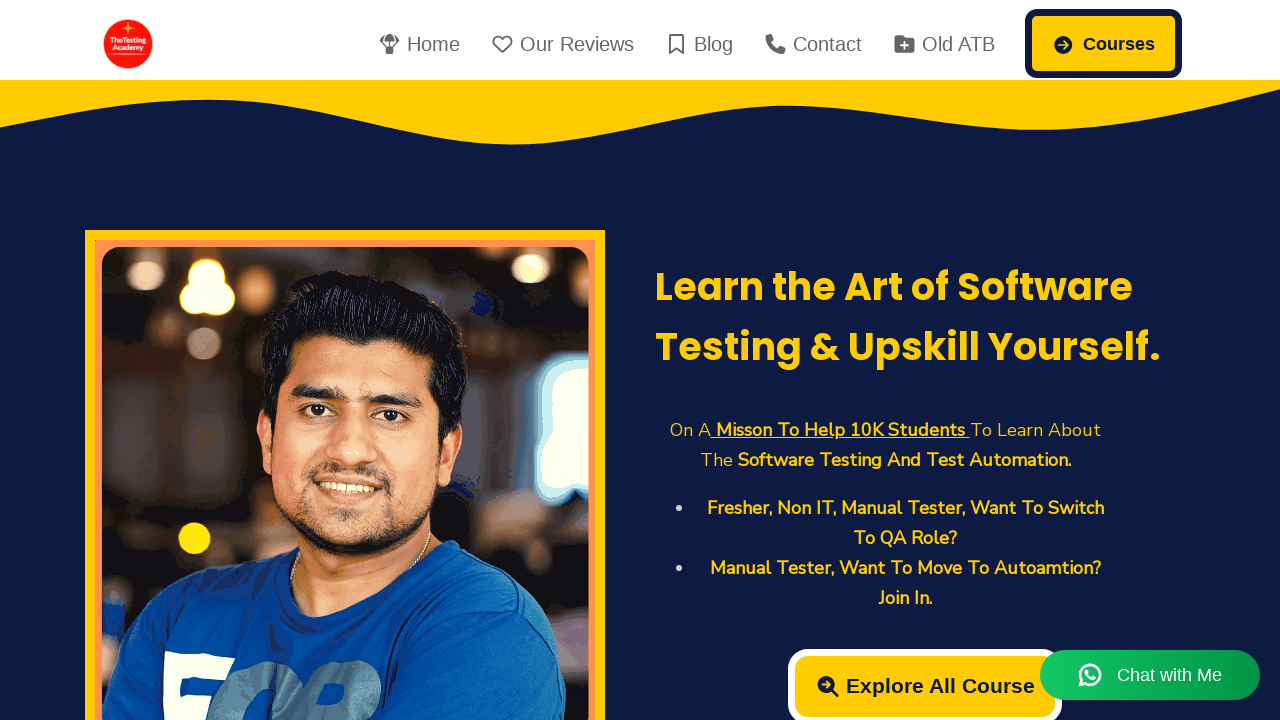